Tests iframe handling by switching to an iframe and clicking an element inside it

Starting URL: https://rahulshettyacademy.com/AutomationPractice/

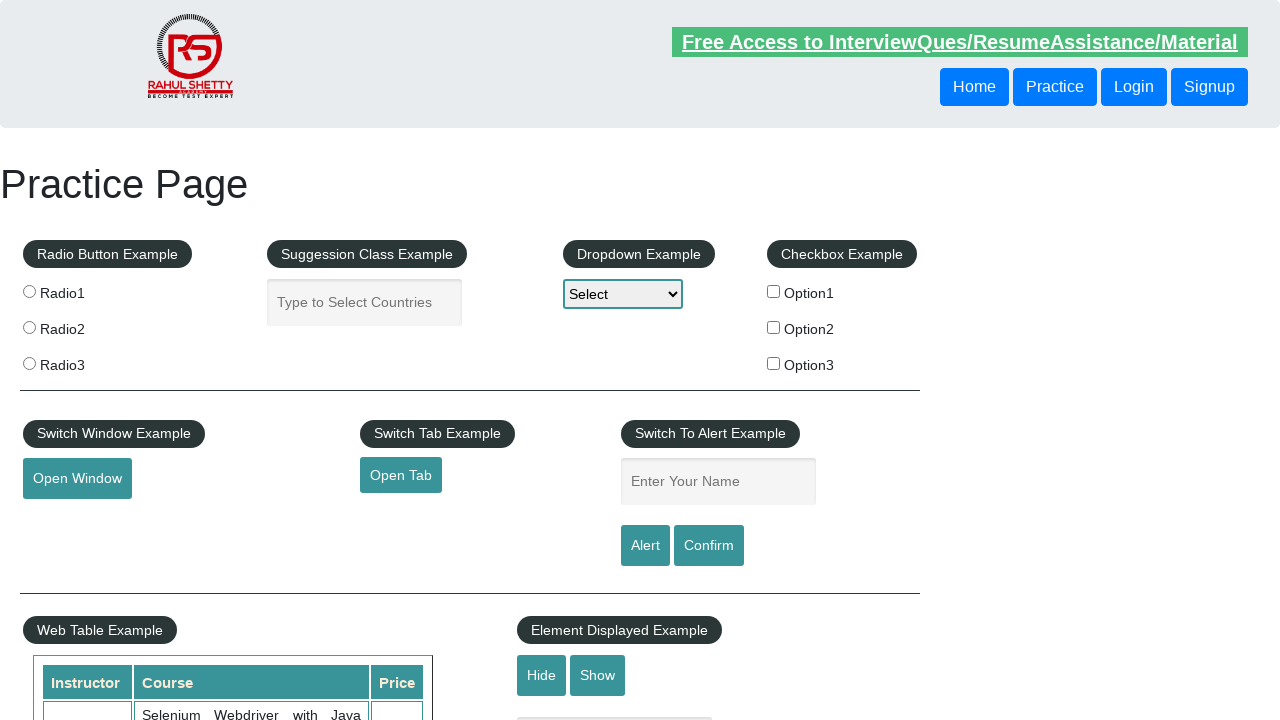

Located iframe element with id 'courses-iframe'
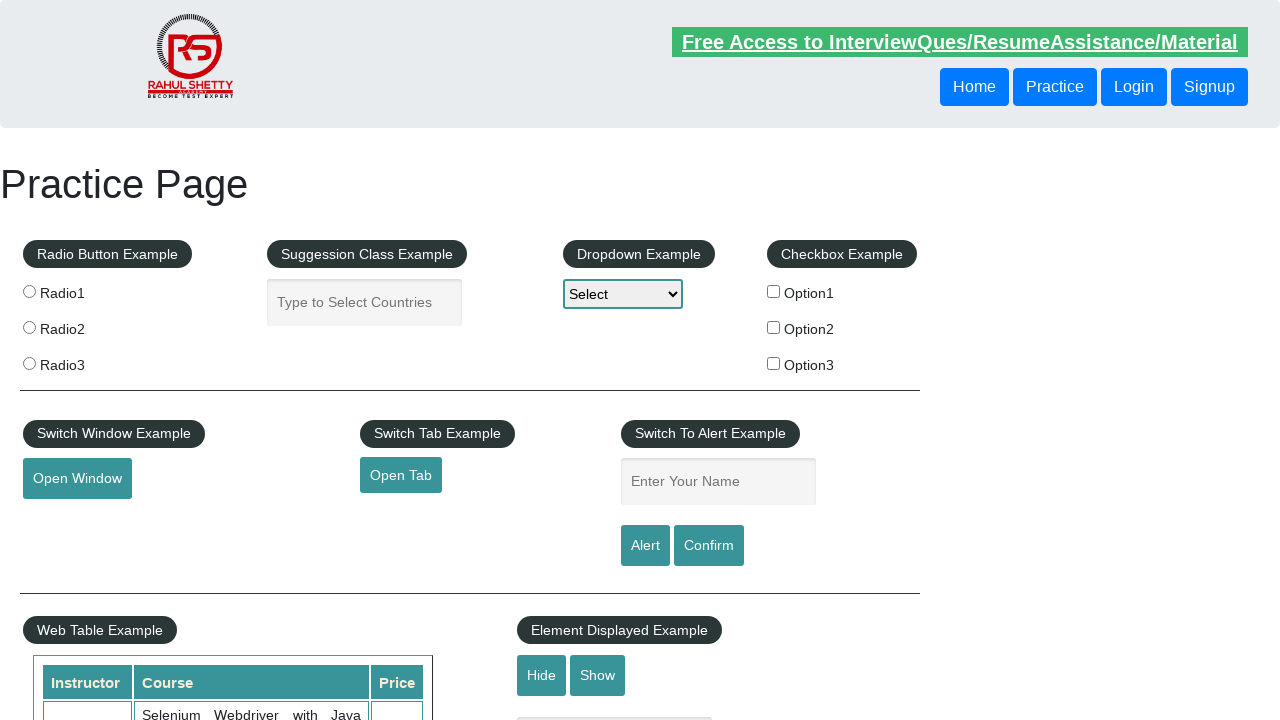

Scrolled iframe into view
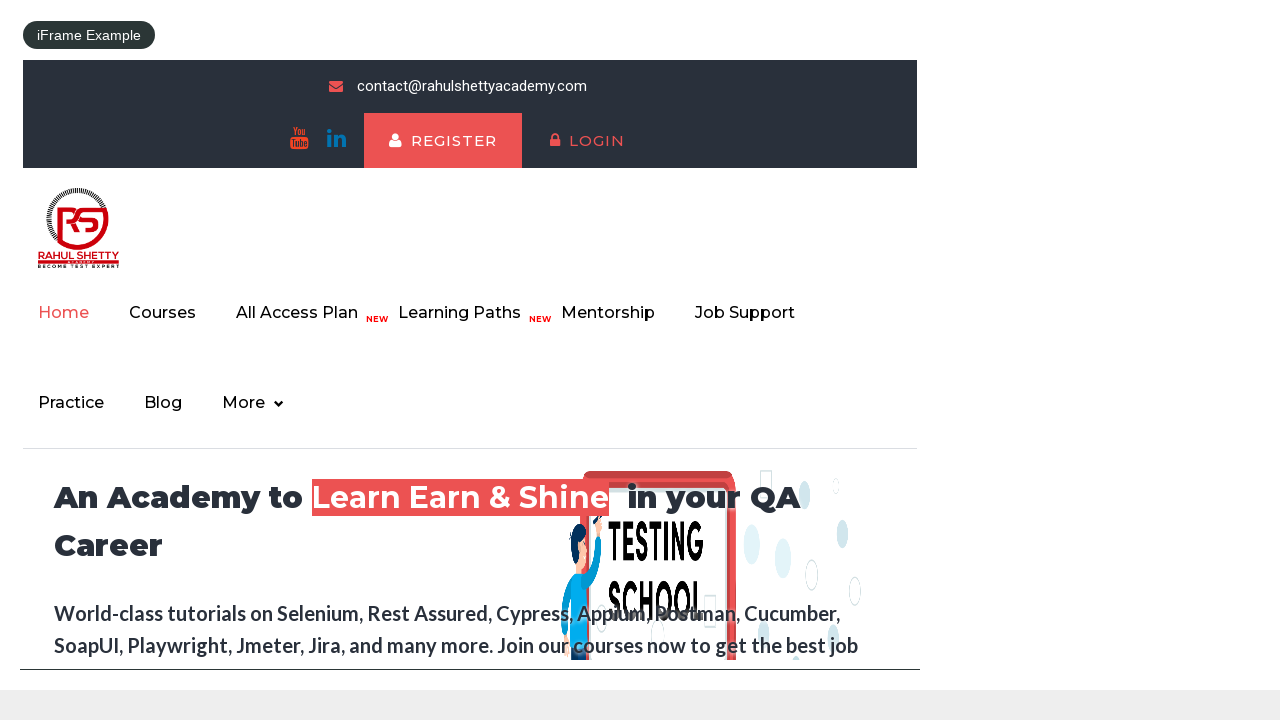

Switched to iframe context with id 'courses-iframe'
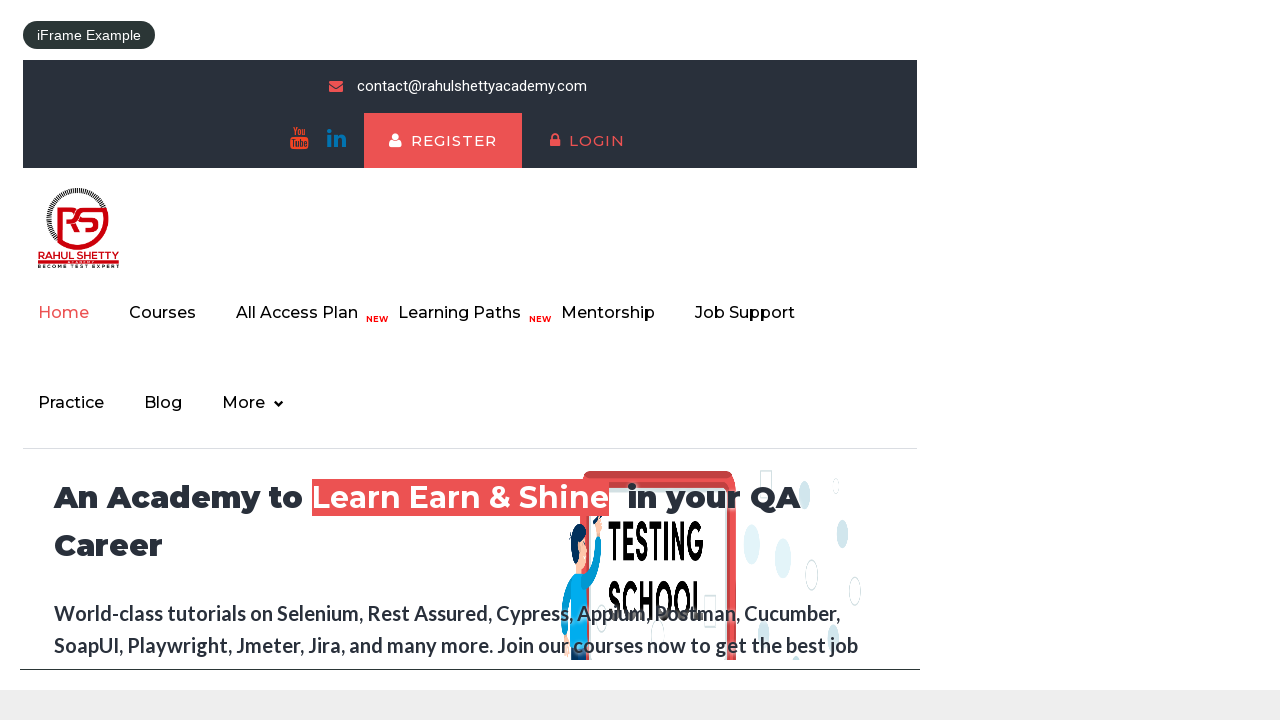

Clicked div.header-upper element inside iframe at (470, 309) on #courses-iframe >> internal:control=enter-frame >> div.header-upper
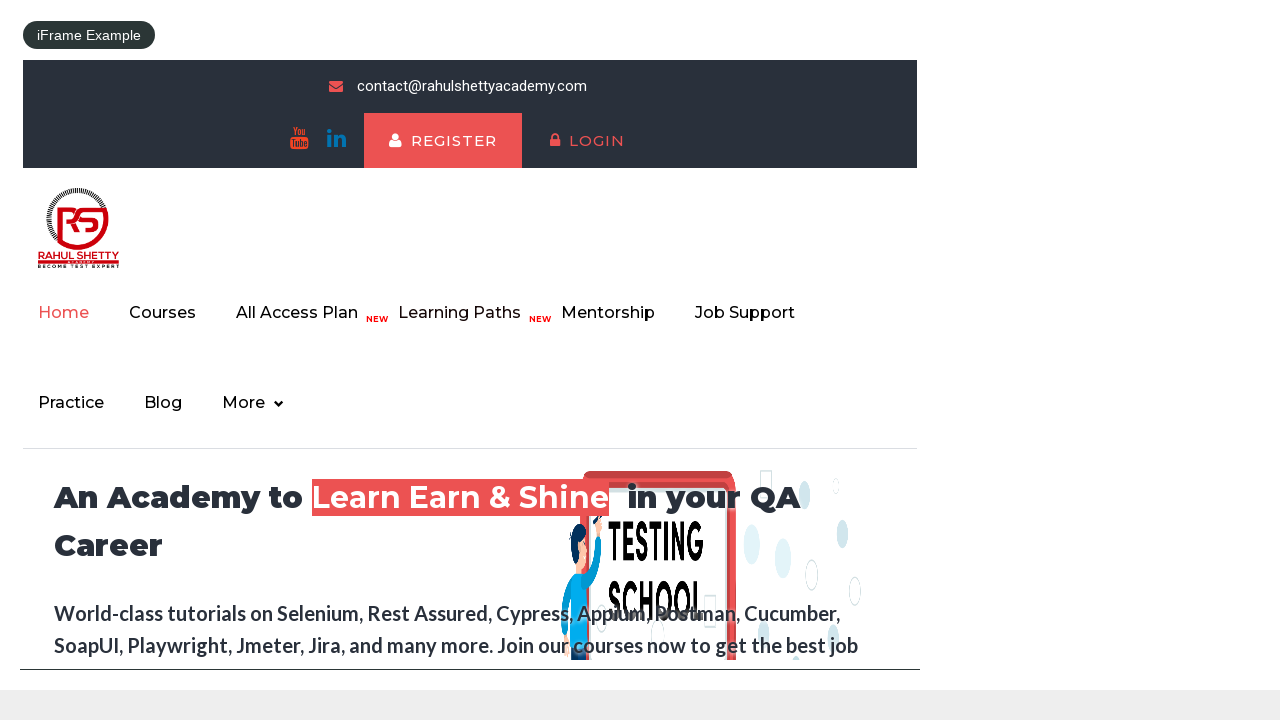

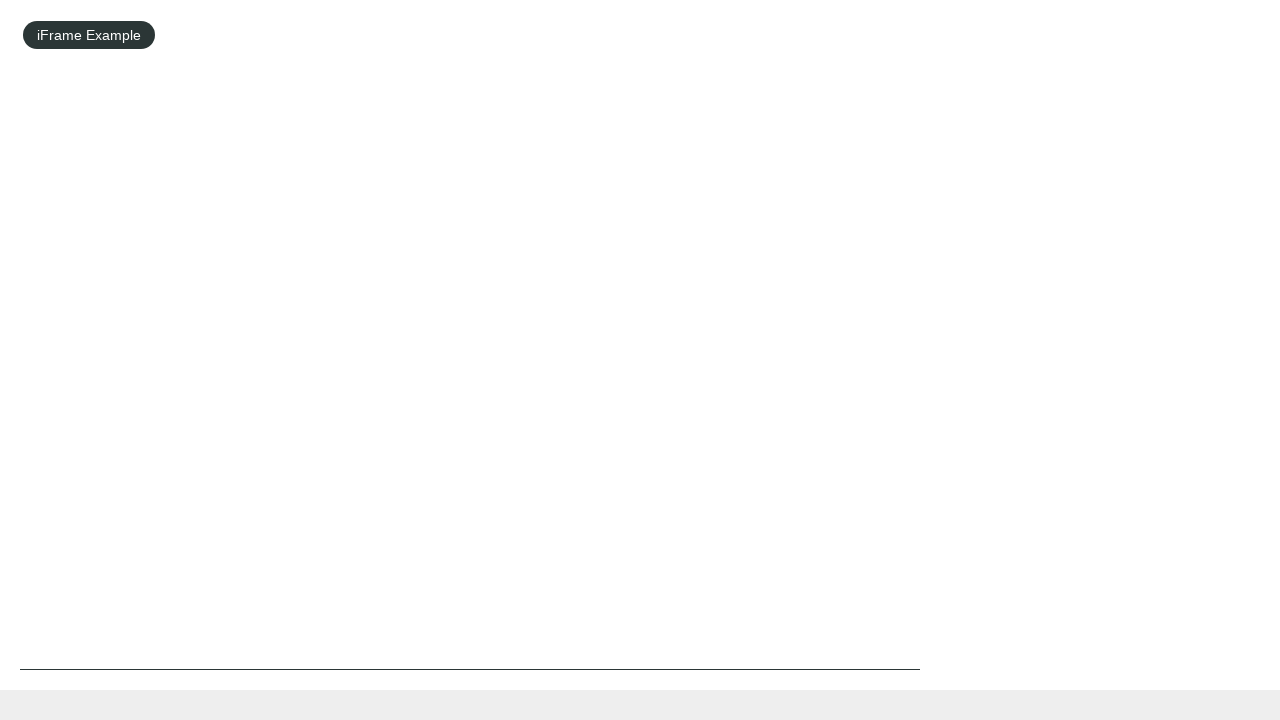